Tests a math exercise page by reading an input value, calculating a mathematical function (log of absolute value of 12*sin(x)), entering the answer, checking a checkbox, selecting a radio button, clicking submit, and handling the resulting alert.

Starting URL: http://suninjuly.github.io/math.html

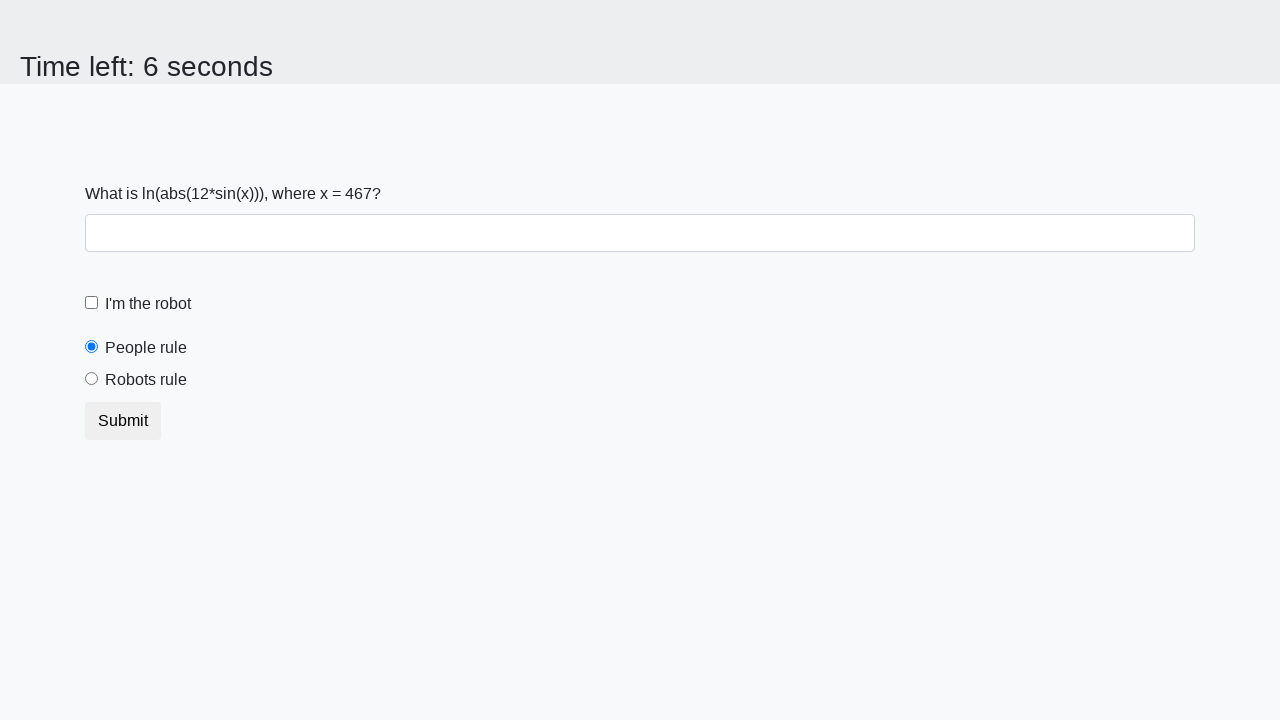

Read input value x from the page
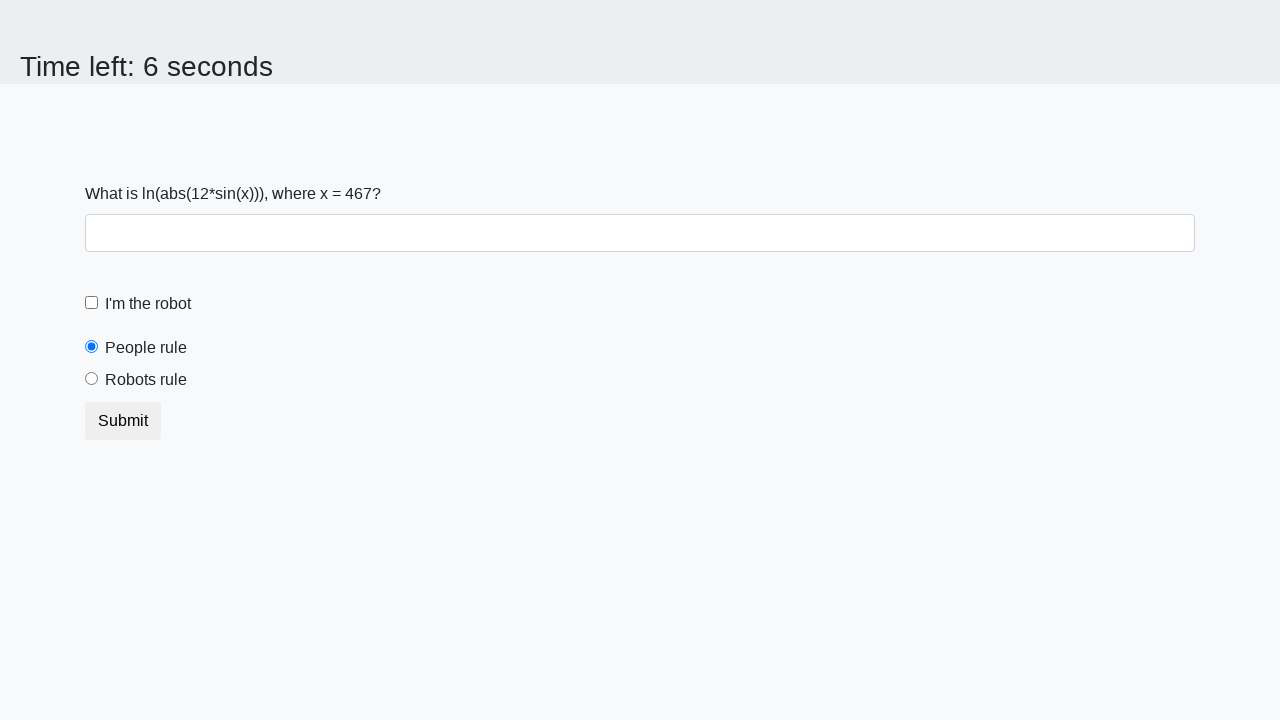

Converted input value to integer
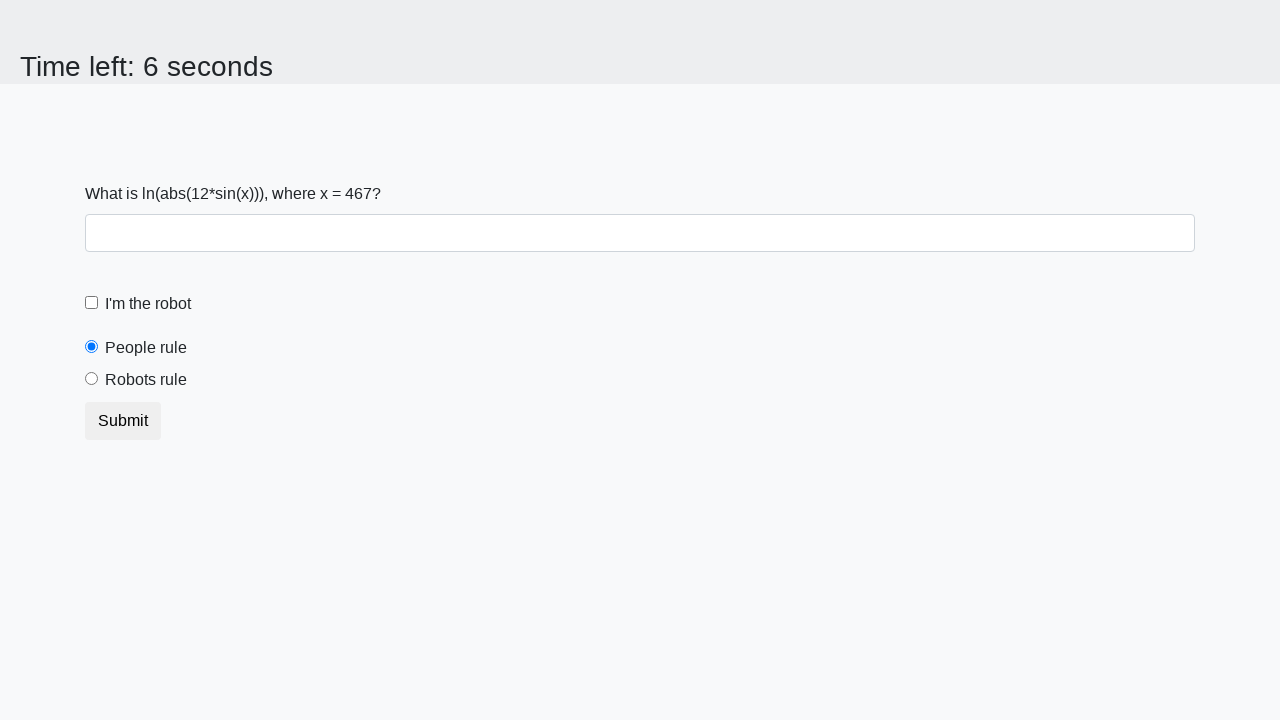

Calculated answer using log(abs(12*sin(467))) = 2.368352450255397
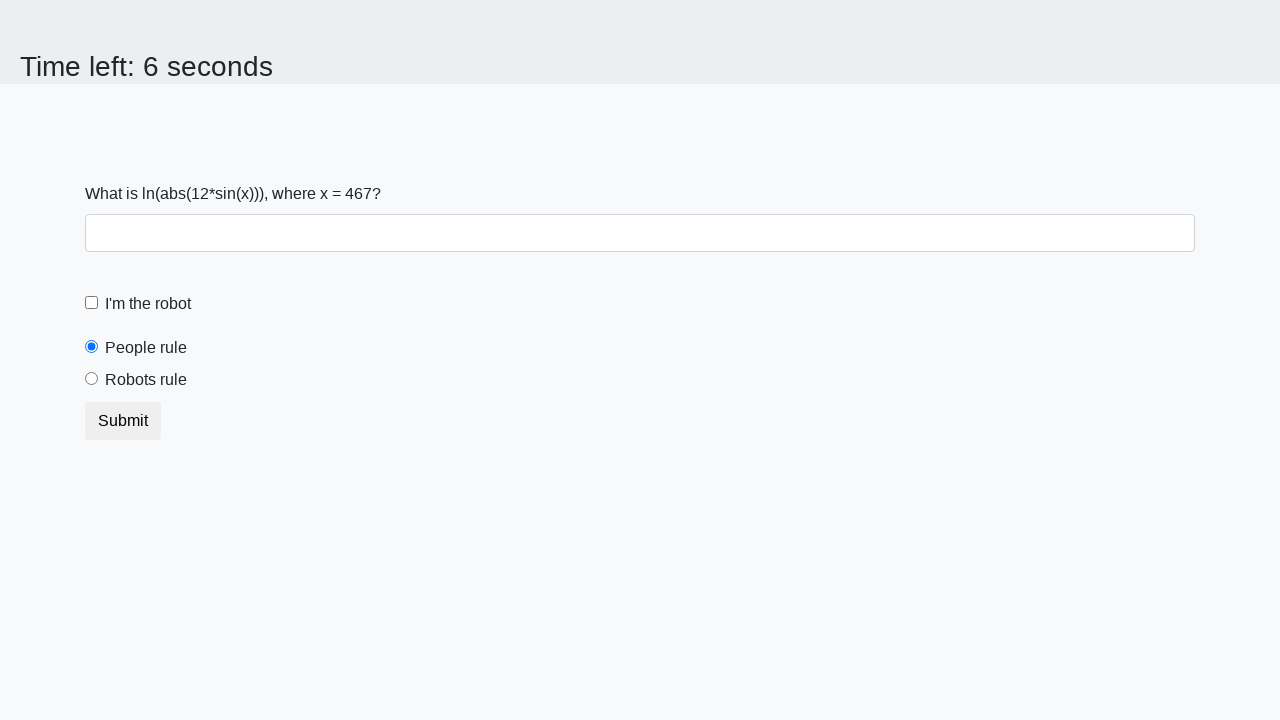

Entered calculated answer '2.368352450255397' into answer field on #answer
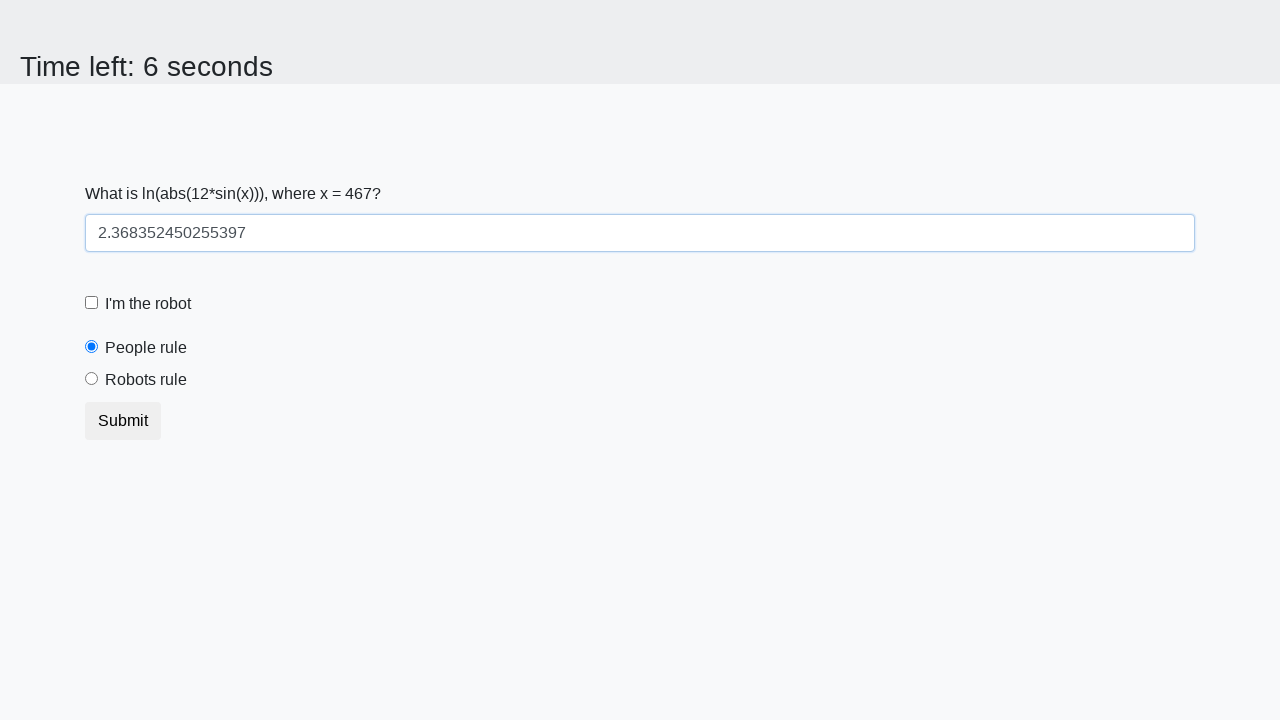

Clicked 'I confirm I am a robot' checkbox at (148, 304) on label[for="robotCheckbox"]
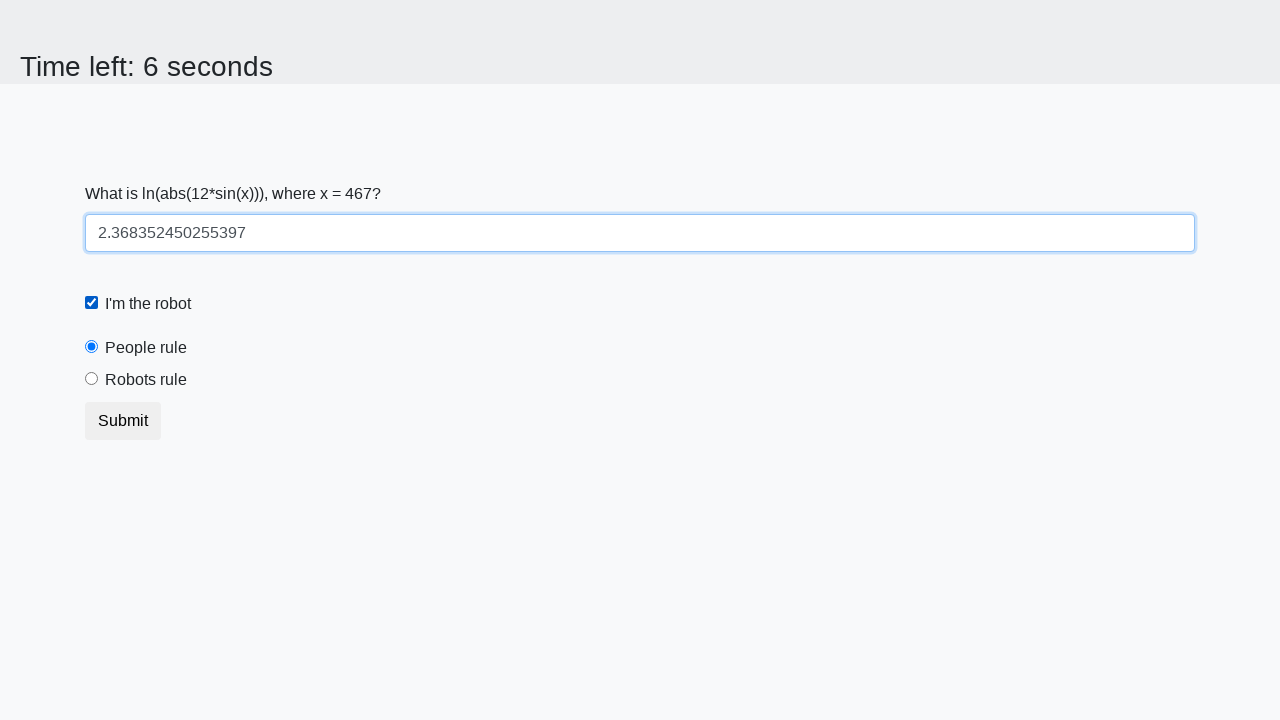

Selected 'Robots rule!' radio button at (146, 380) on label[for="robotsRule"]
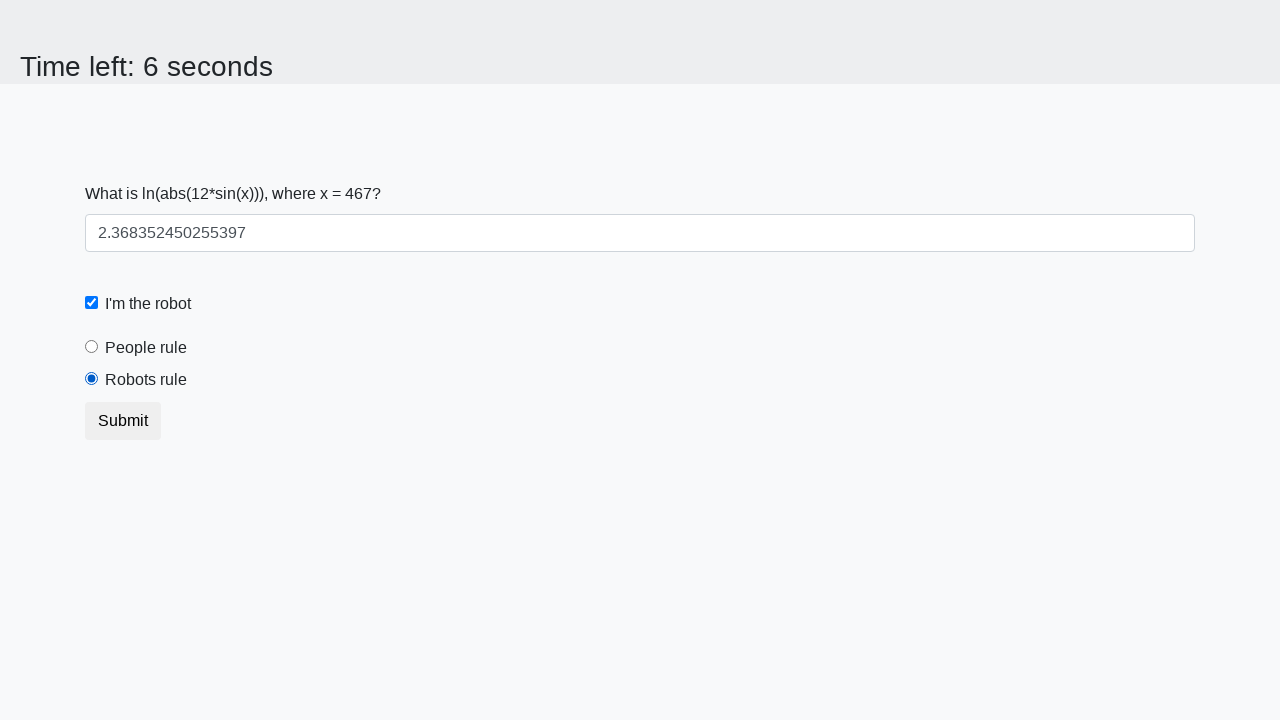

Clicked submit button at (123, 421) on .btn
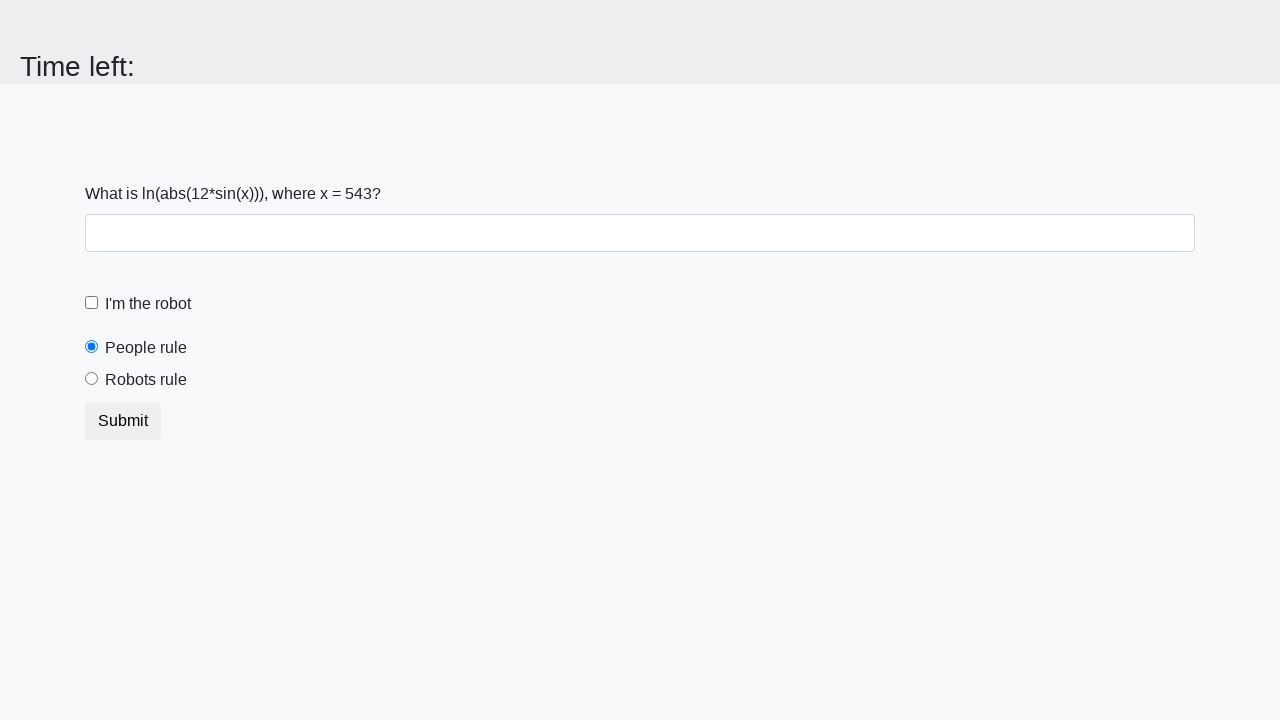

Set up dialog handler to accept alerts
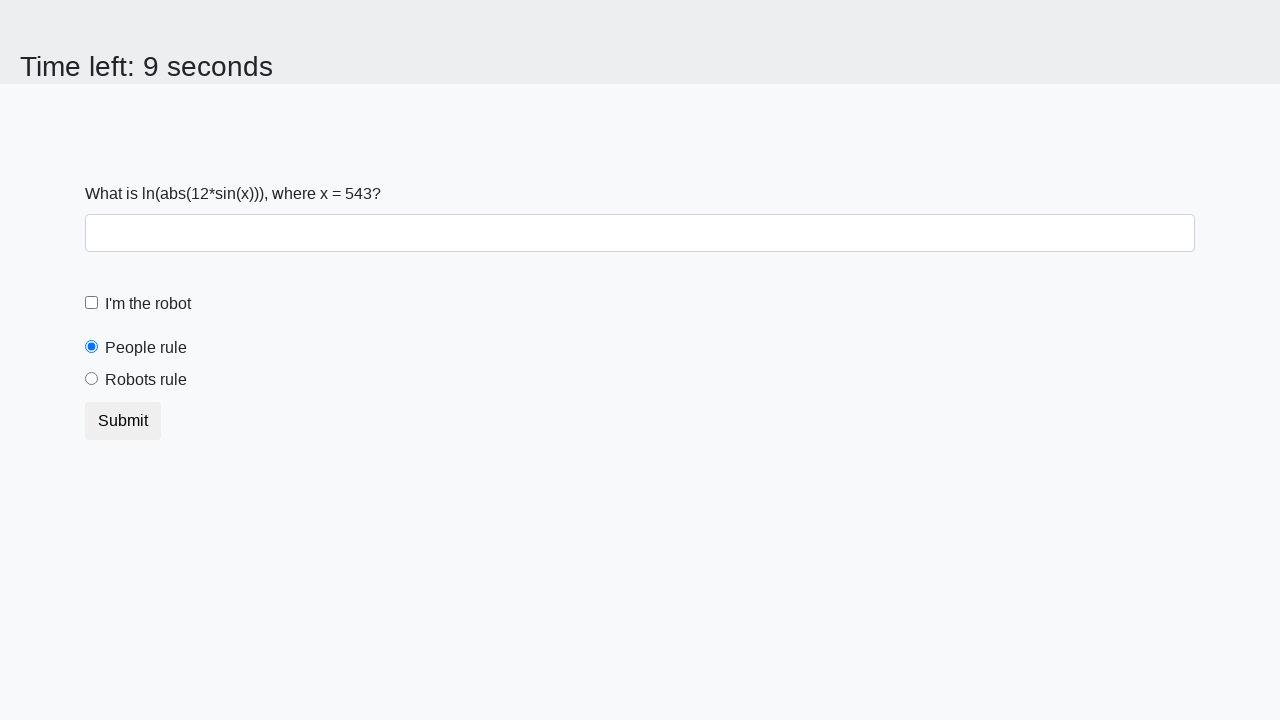

Waited 500ms for alert to appear
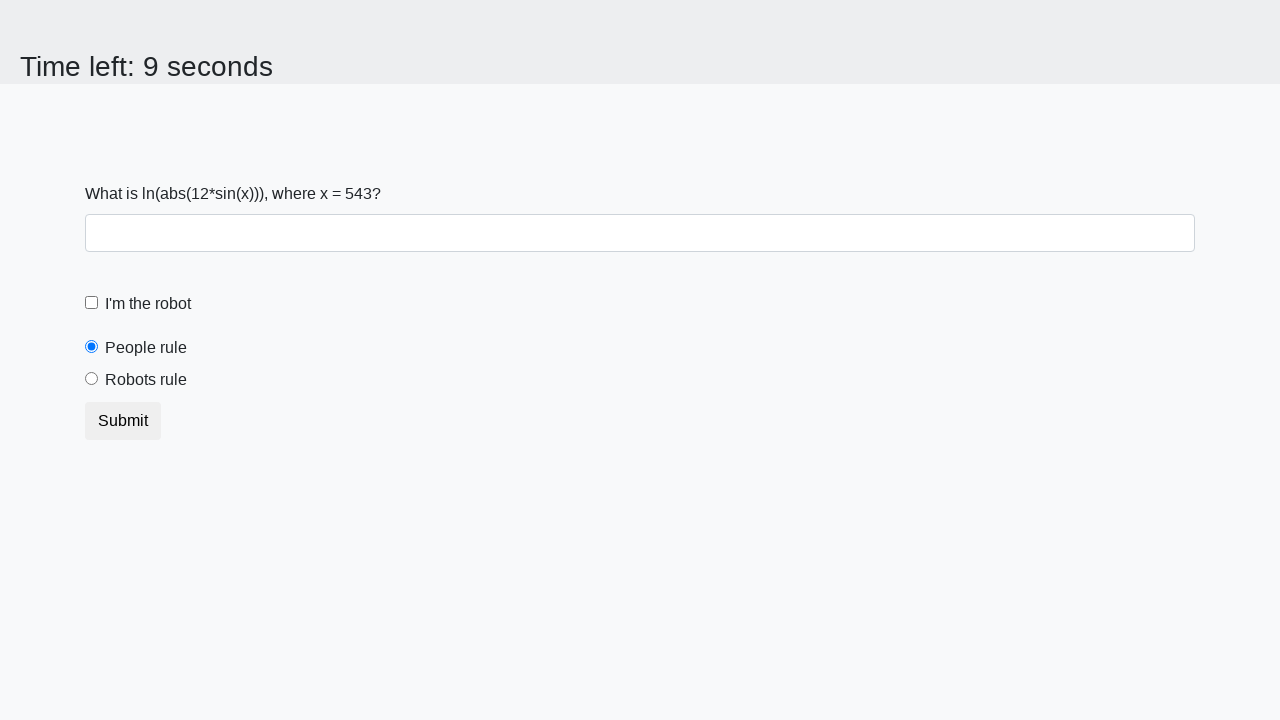

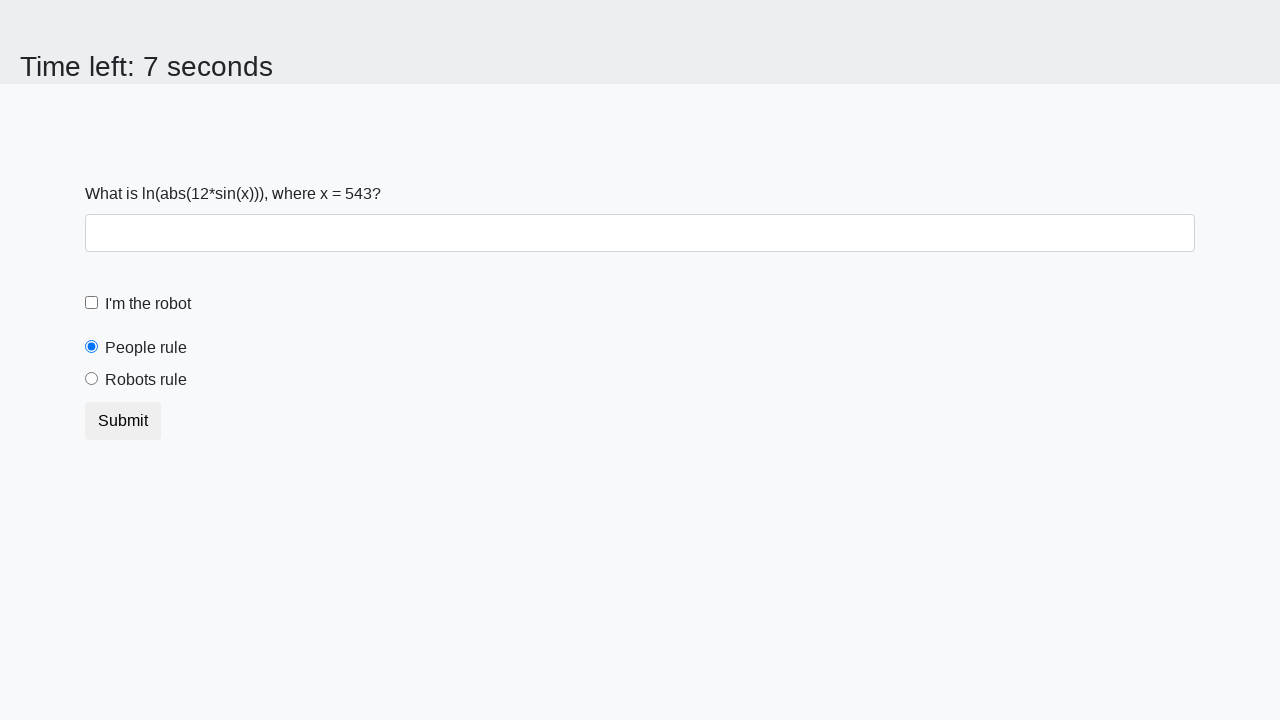